Tests the Due Date Calculator using IVF Transfer Date method with day 6 embryo selection.

Starting URL: https://www.calculator.net/

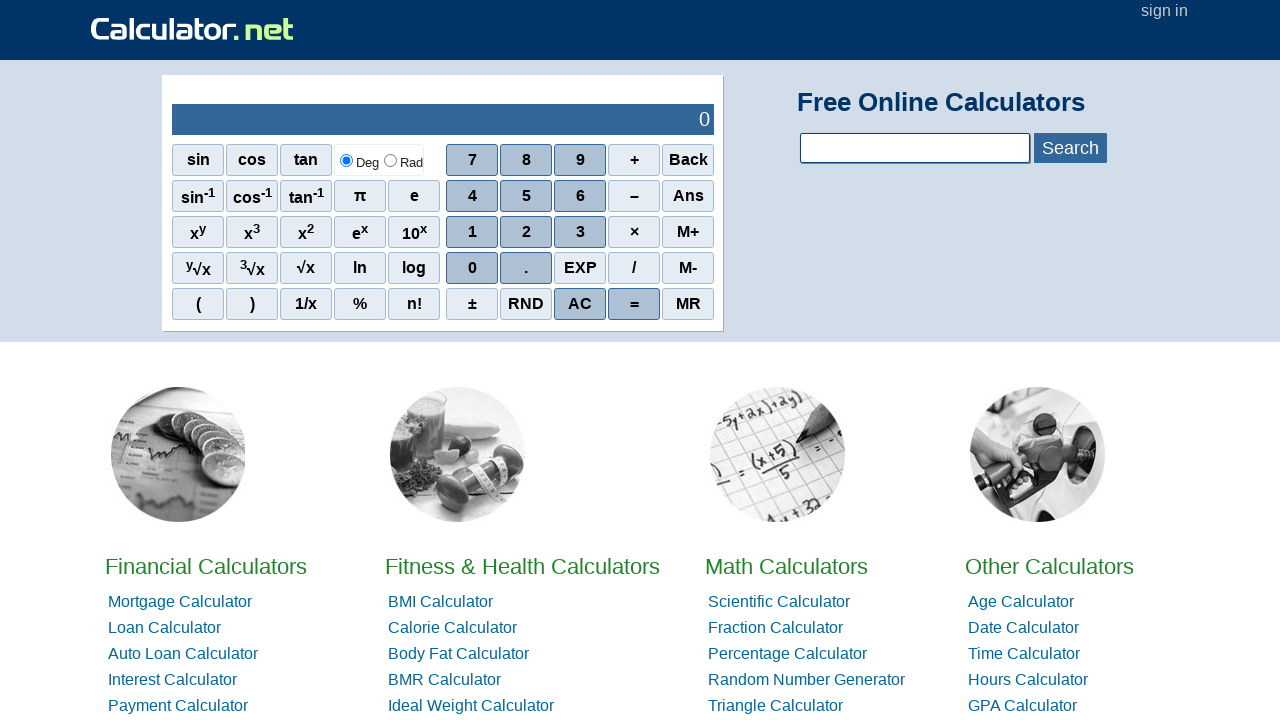

Clicked on Due Date Calculator link at (460, 360) on a:text('Due Date Calculator')
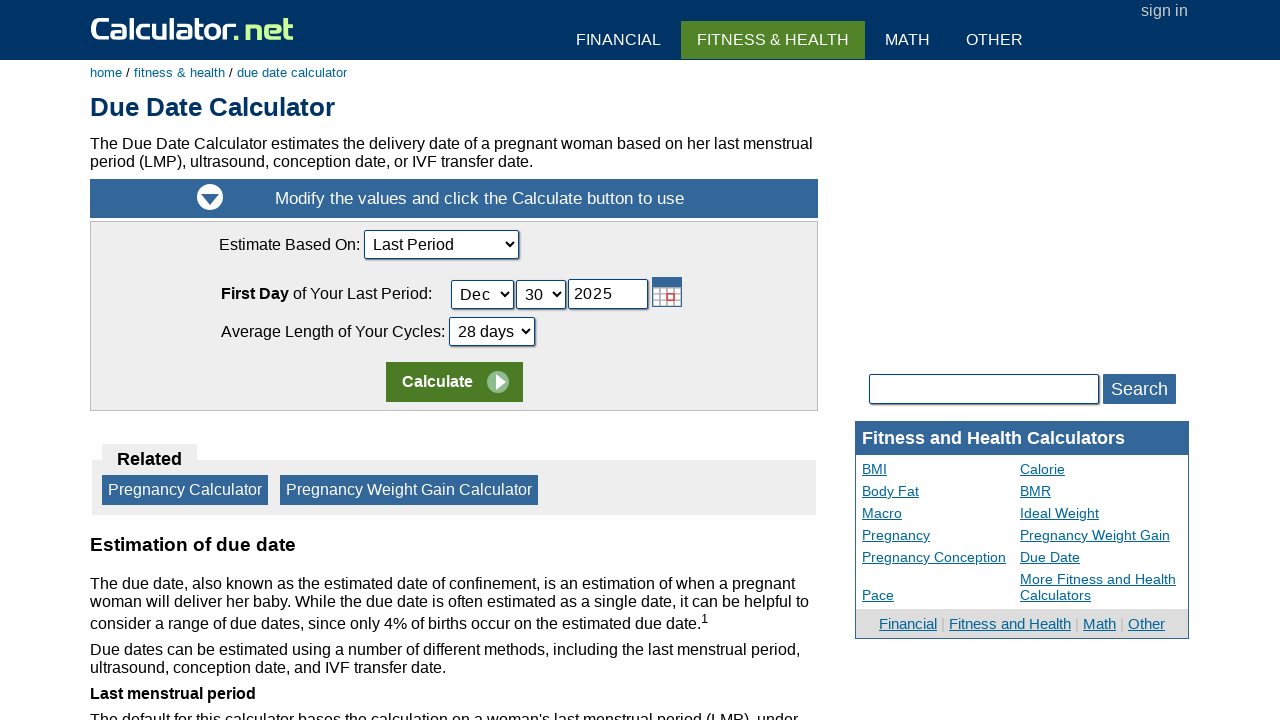

Selected IVF Transfer Date as calculation method on [name='ccalcmethod']
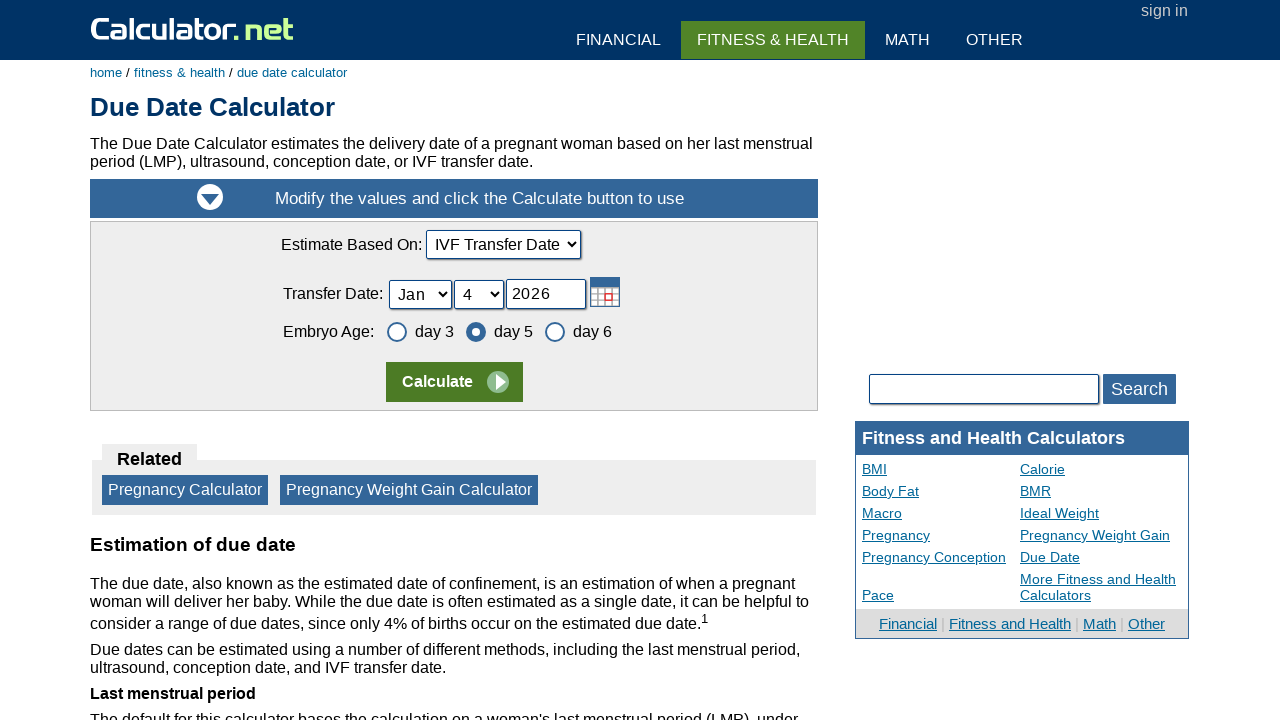

Selected day 6 embryo option at (554, 332) on .cbcontainer:nth-child(3) > .rbmark
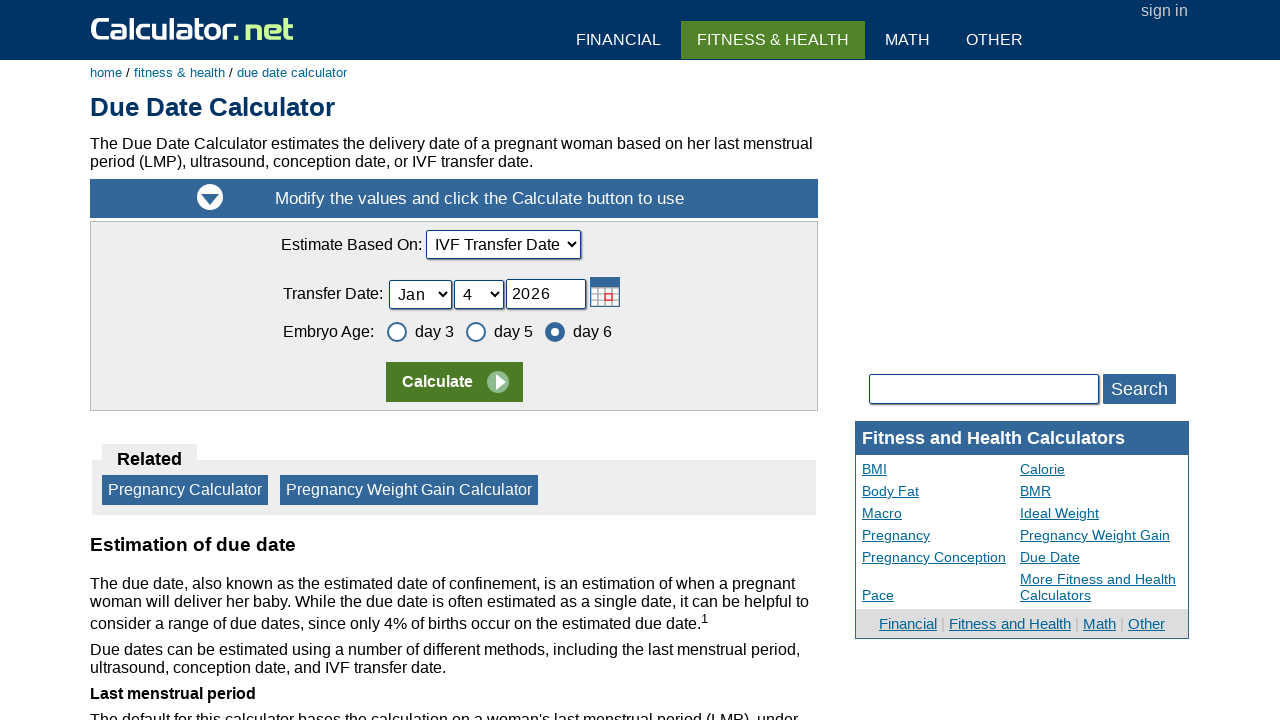

Clicked calculate button at (454, 382) on td:nth-child(1) > input:nth-child(2)
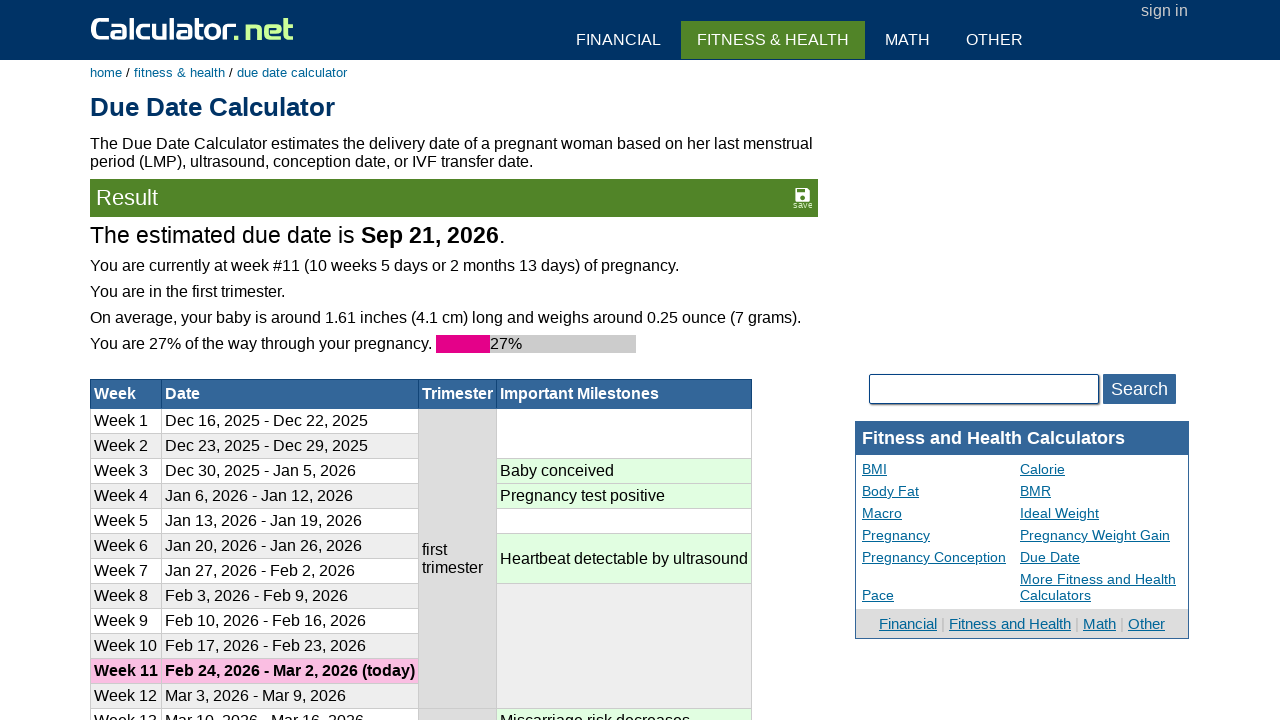

Due date result loaded and displayed
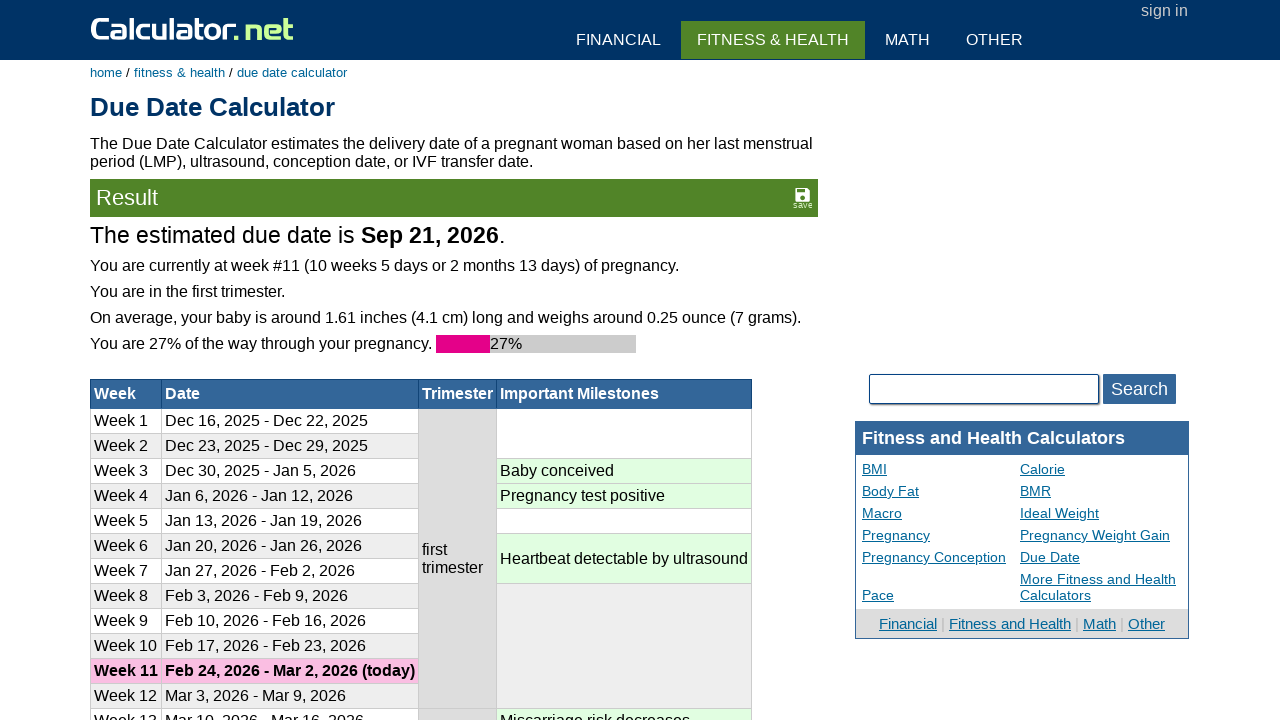

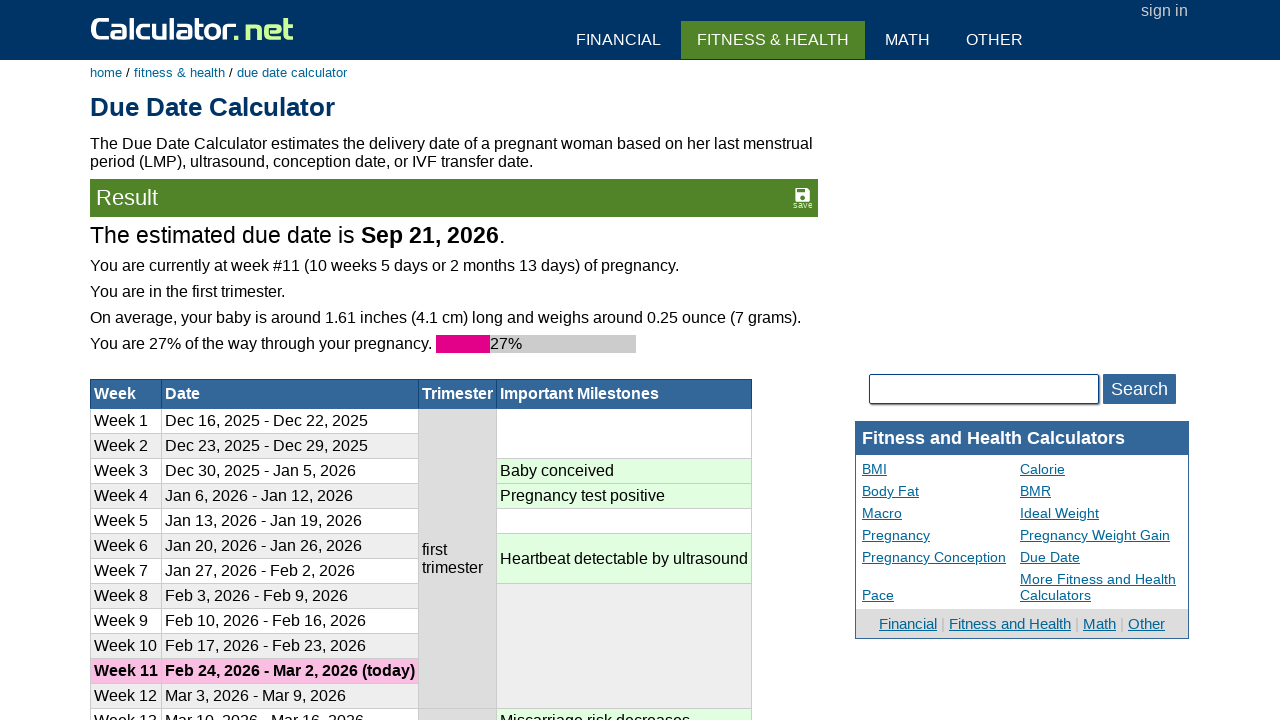